Tests progress bar synchronization by waiting for Task 3 to reach 100% completion

Starting URL: https://testpages.eviltester.com/styled/progress-bars-sync.html

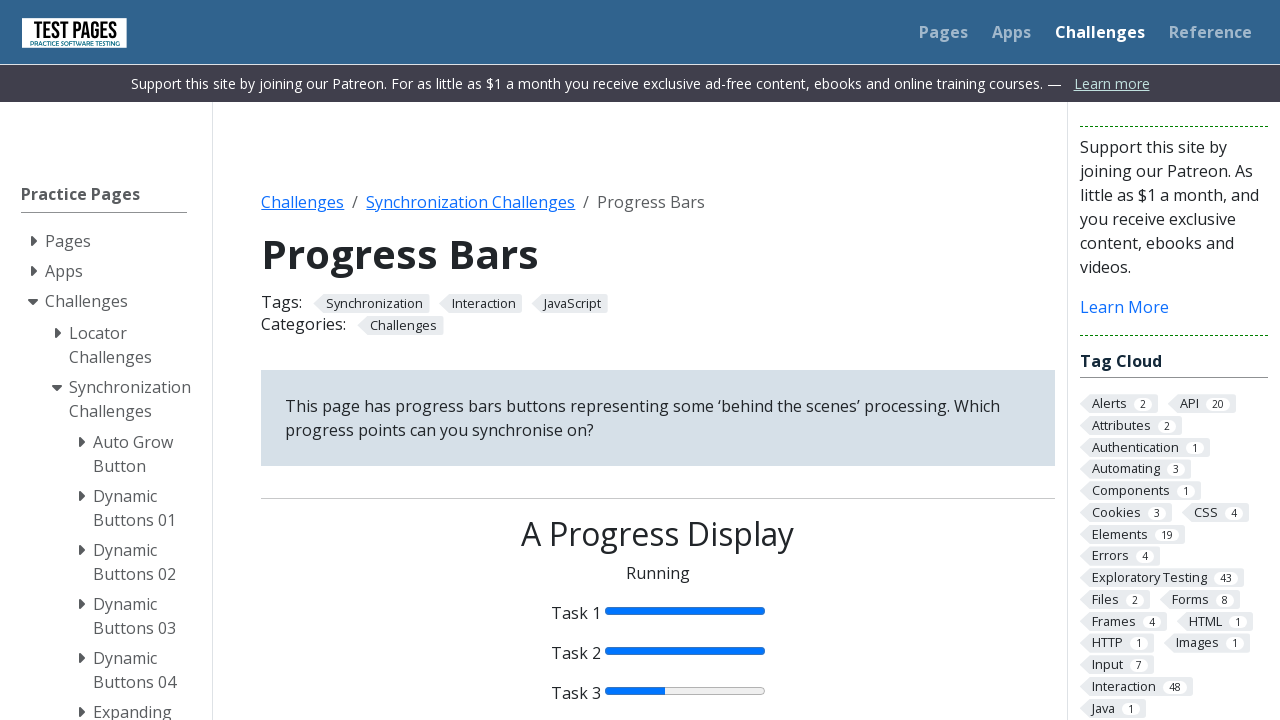

Located Task 3 progress bar element
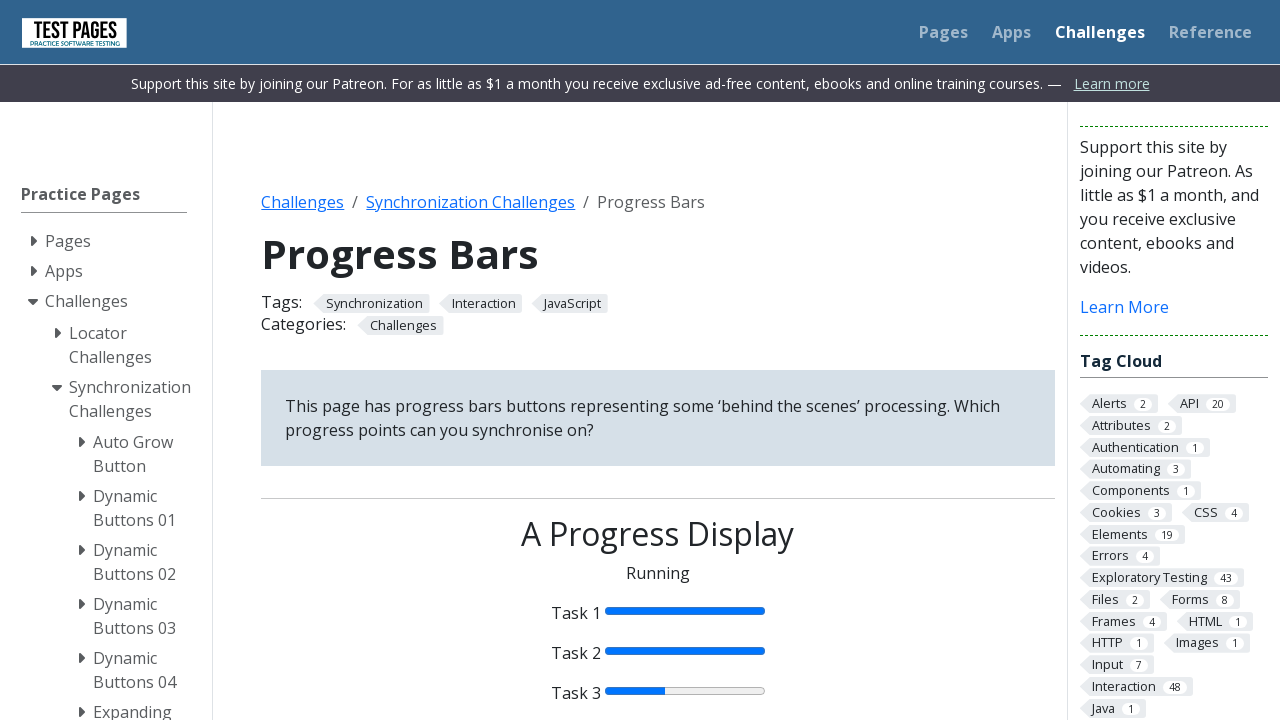

Task 3 progress bar element attached to DOM
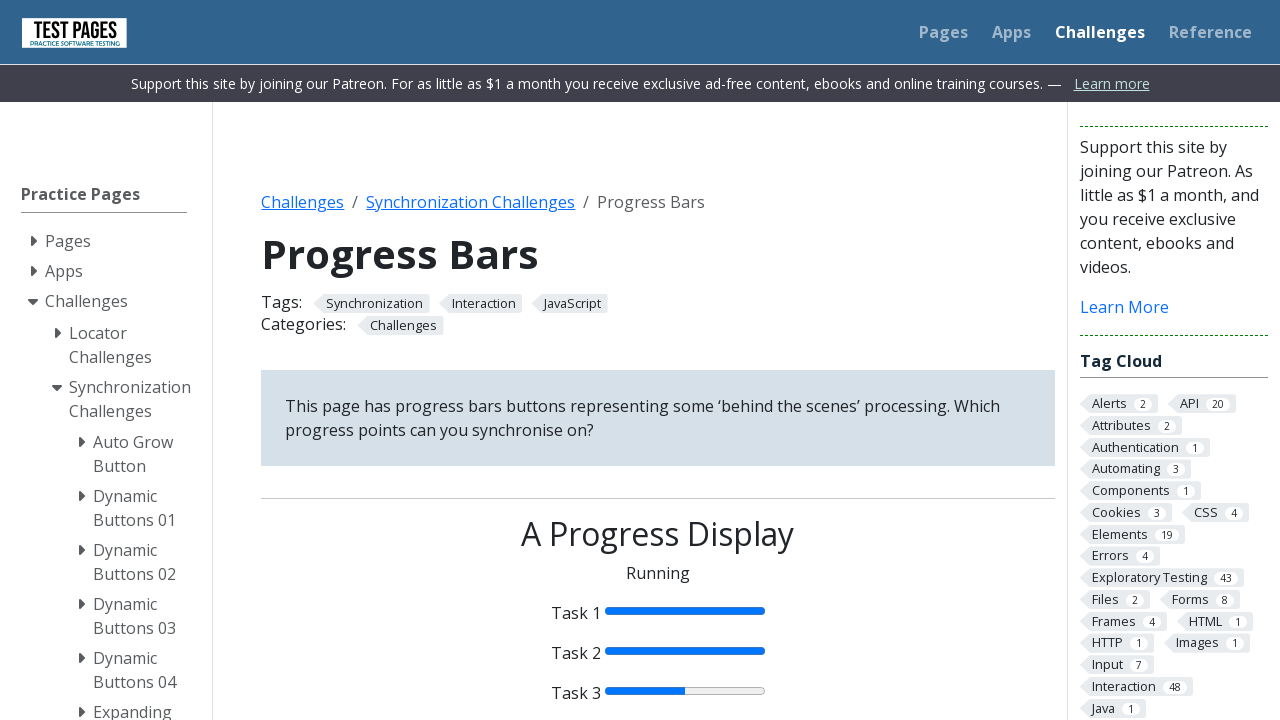

Task 3 progress bar reached 100% completion
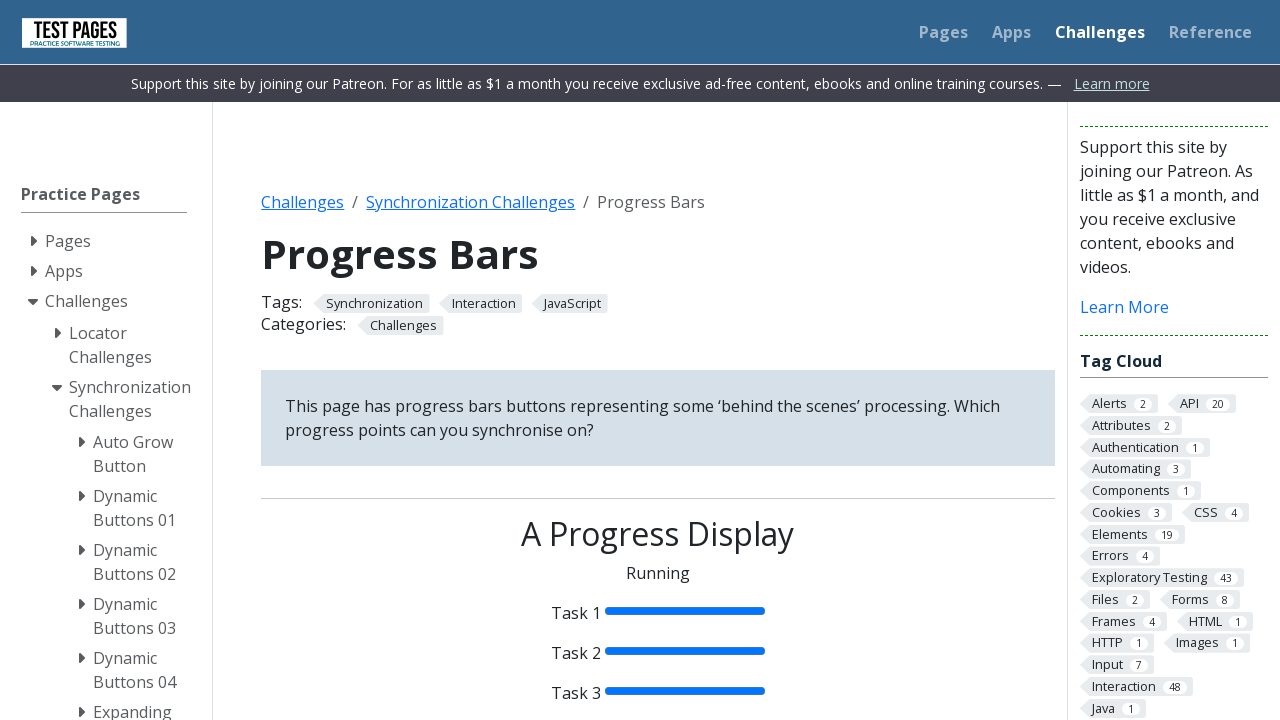

Verified Task 3 progress bar value is 100
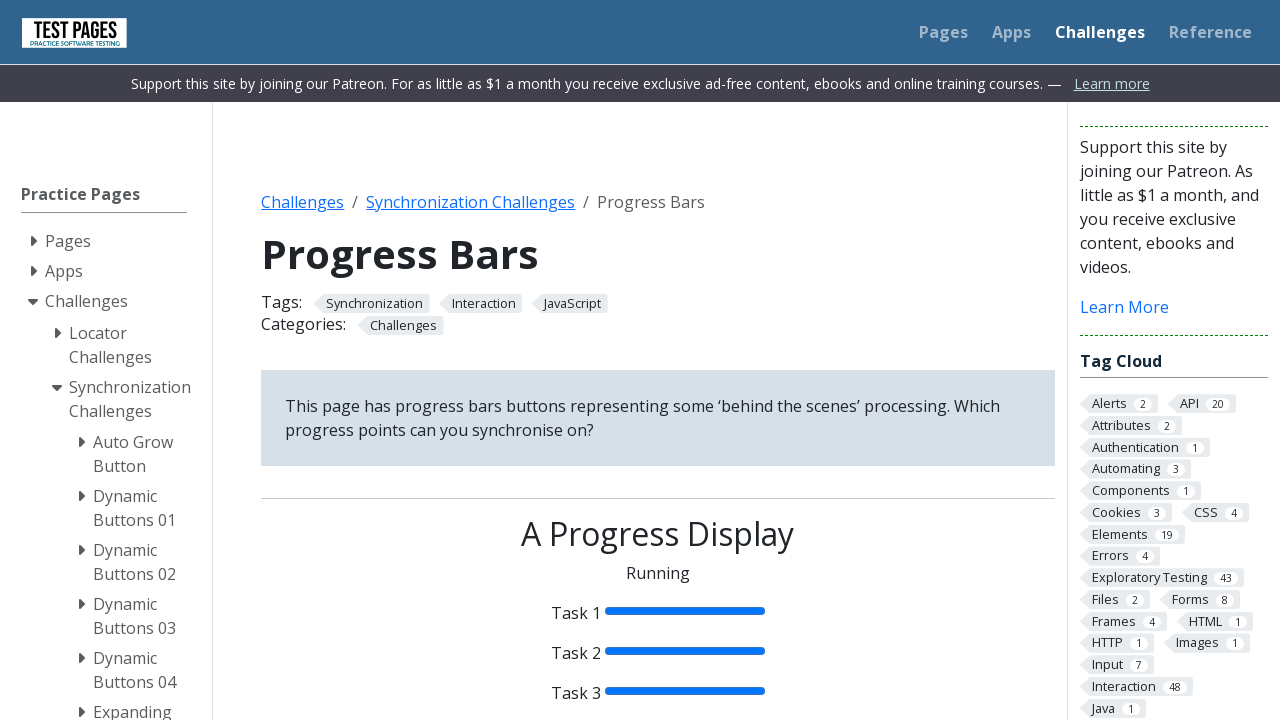

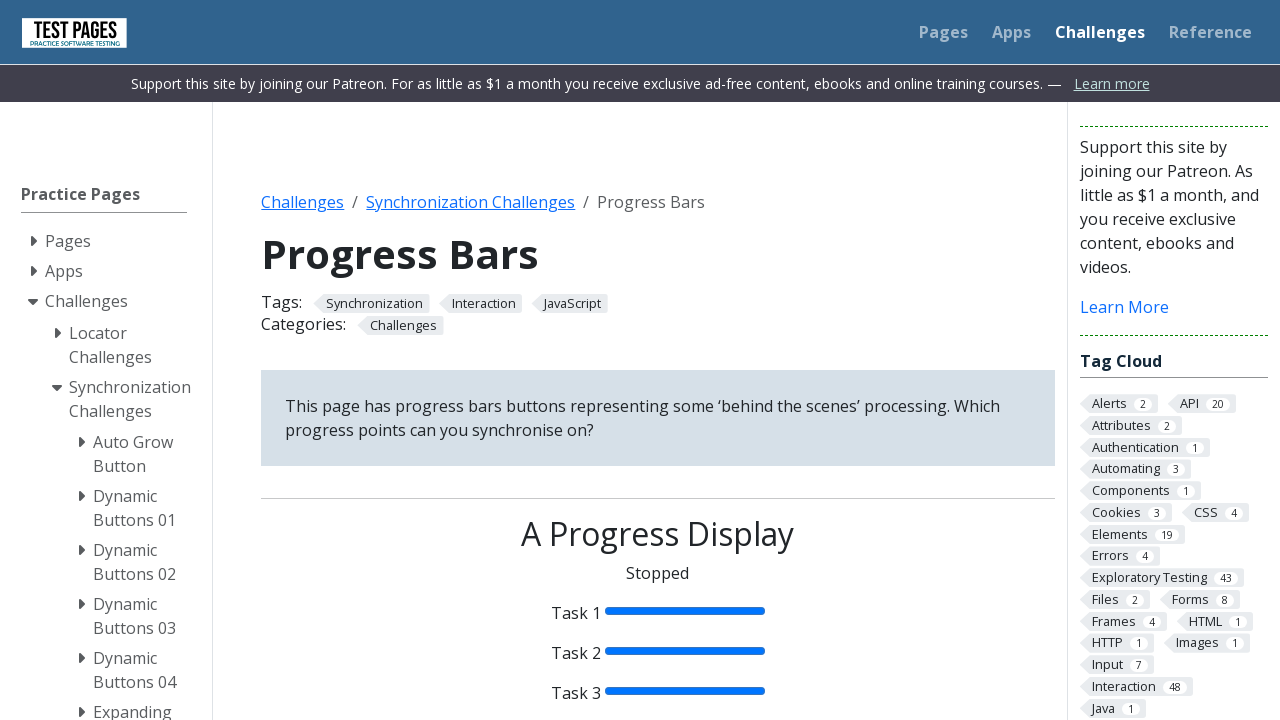